Tests loading functionality using explicit waits by clicking the green button and verifying each loading state transition

Starting URL: https://kristinek.github.io/site/examples/loading_color

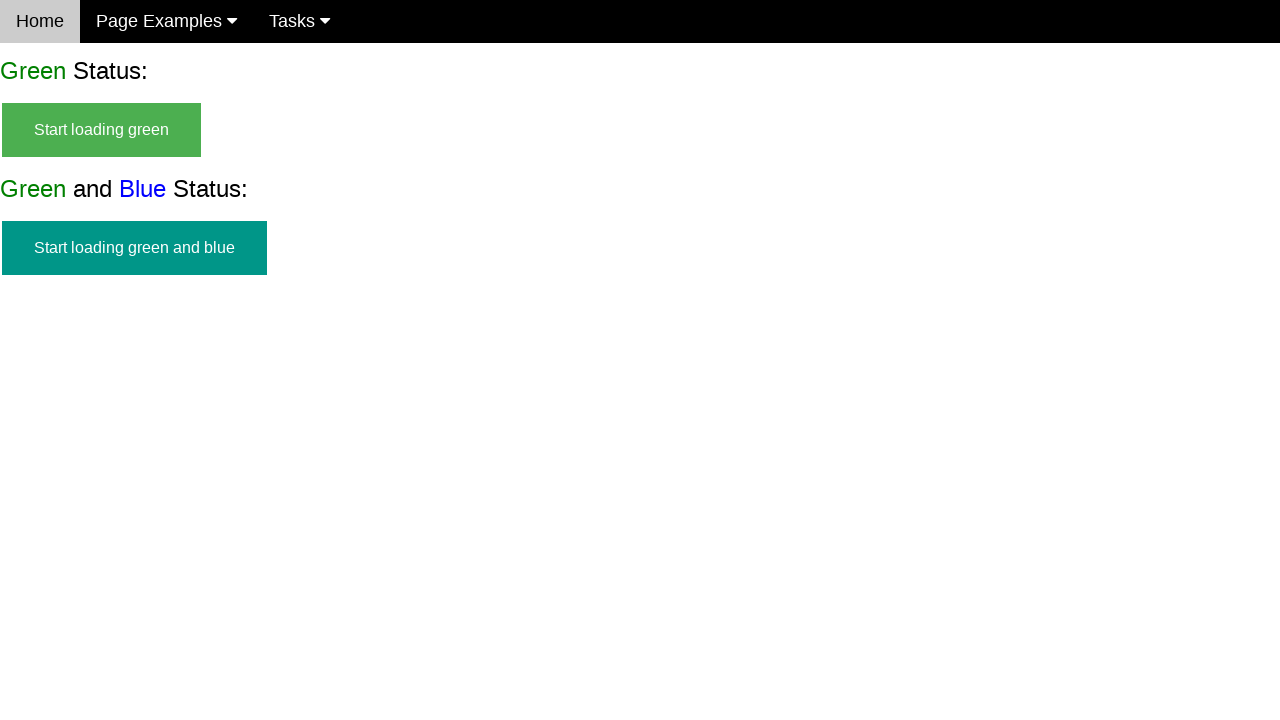

Green button is visible and ready to click
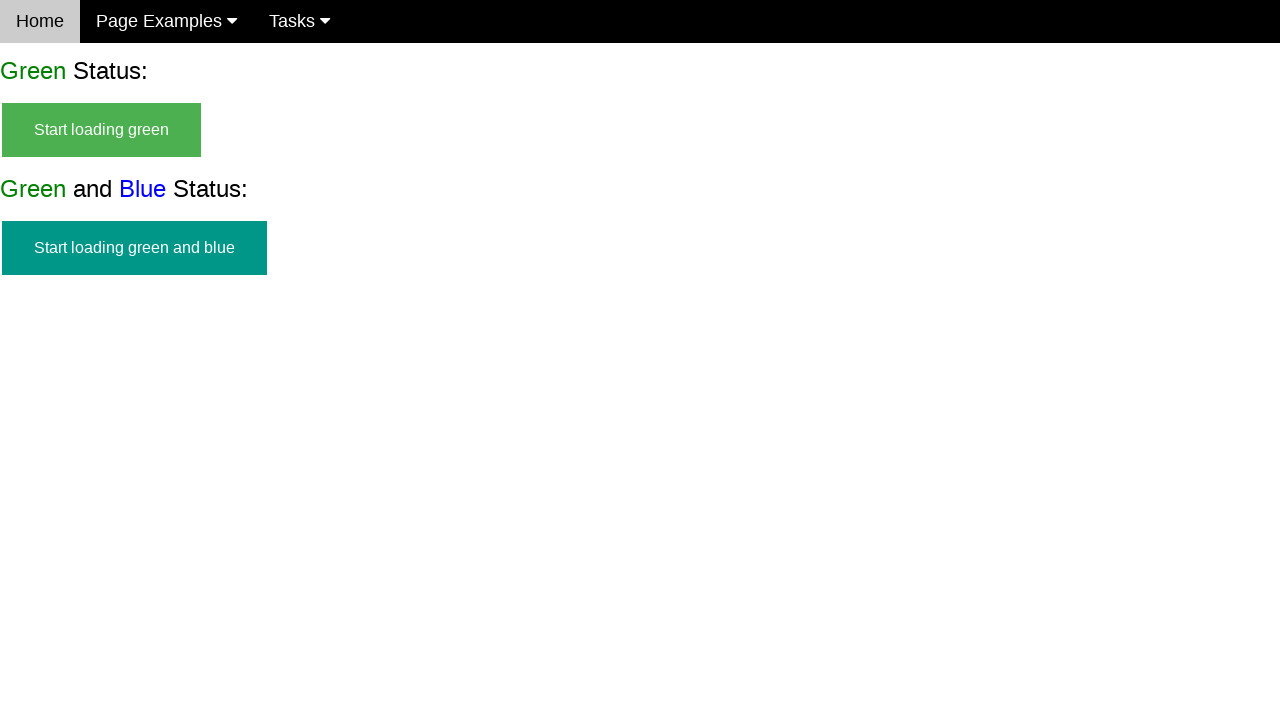

Clicked green button to start loading at (102, 130) on #start_green
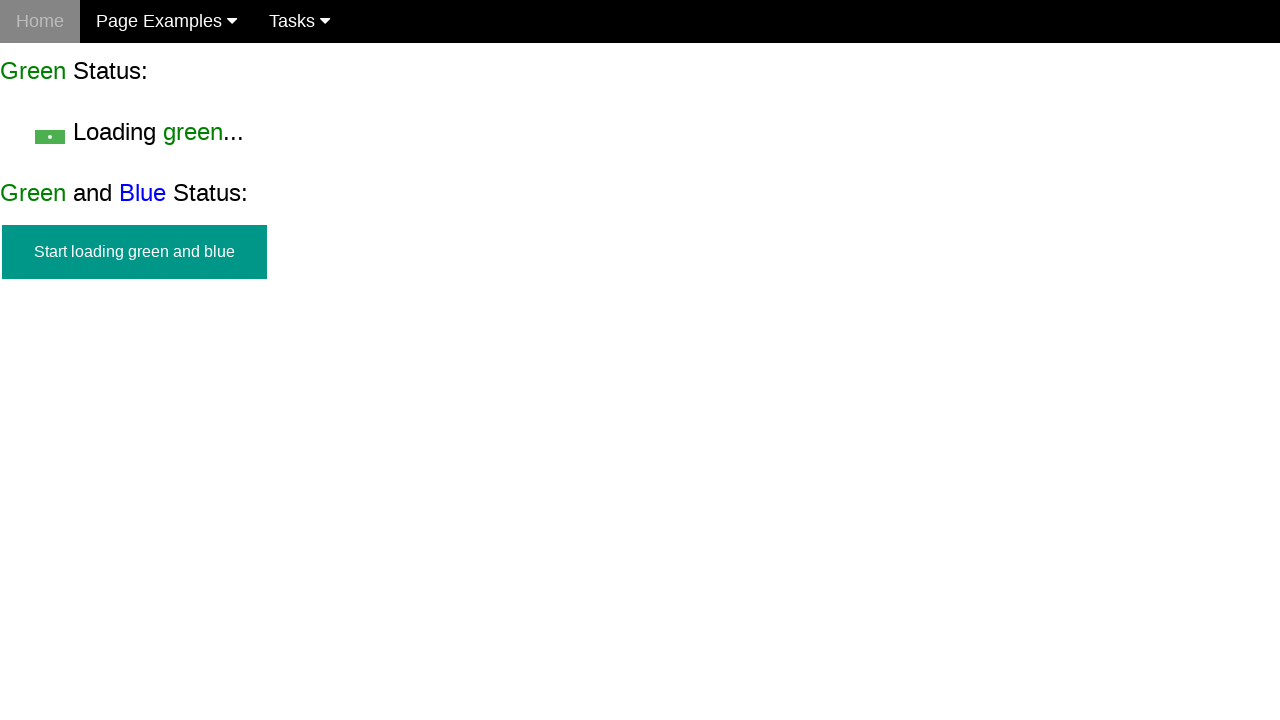

Loading state appeared
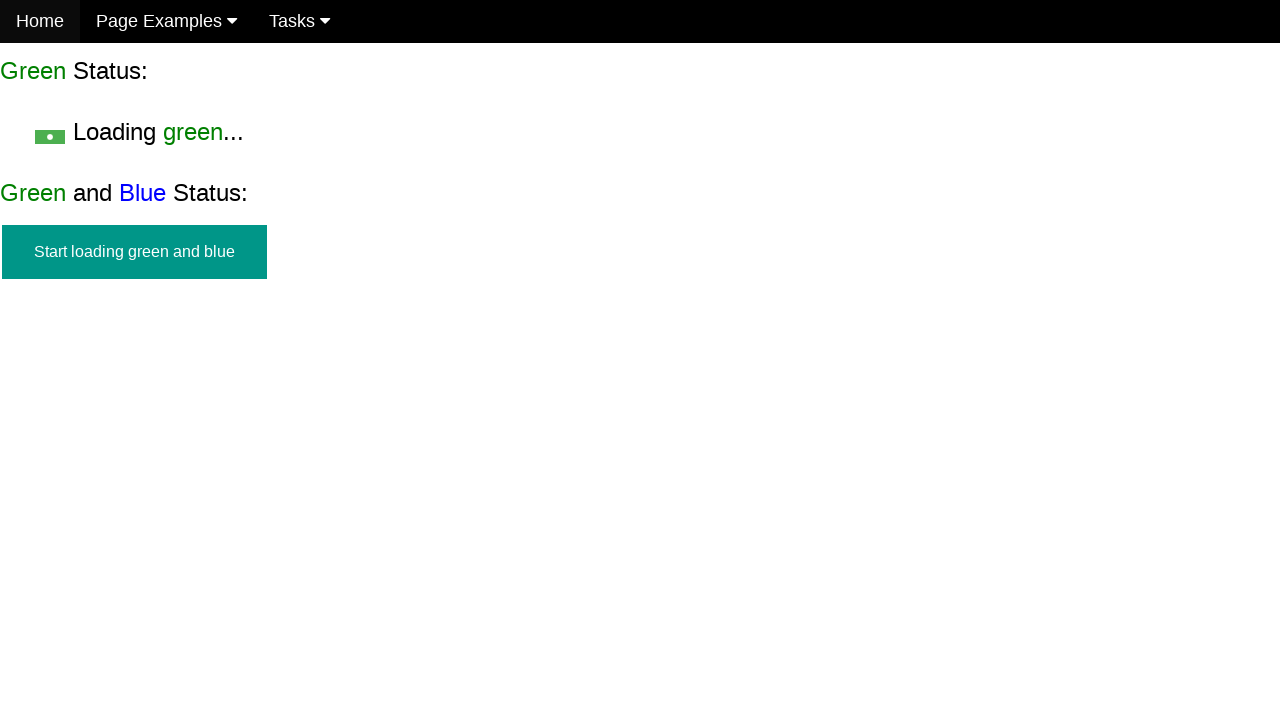

Verified green button is hidden during loading
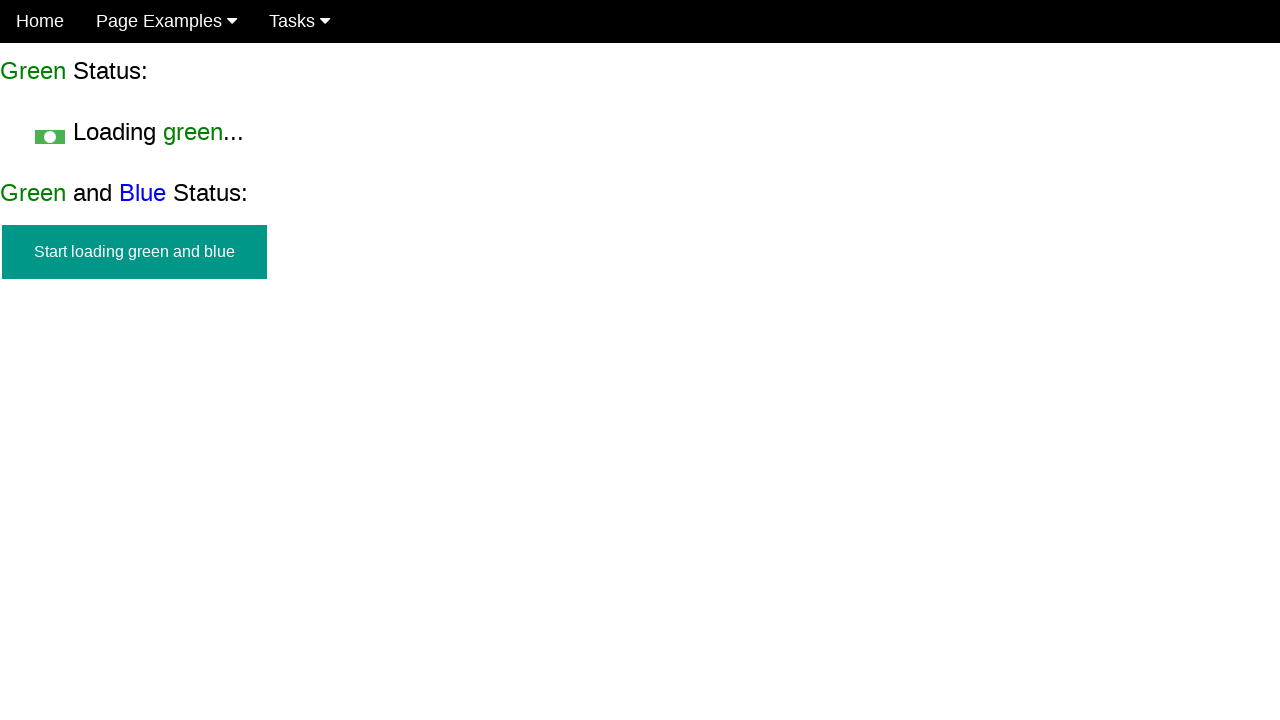

Verified loading indicator is visible
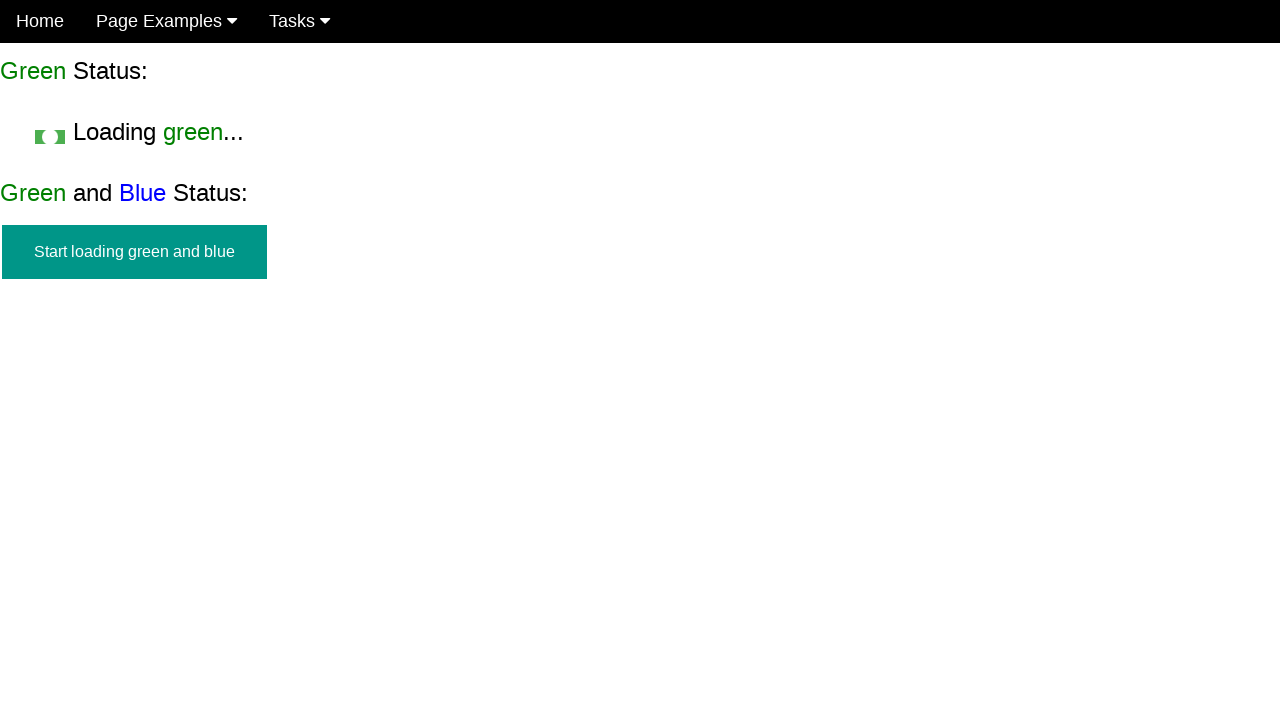

Success message appeared after loading completed
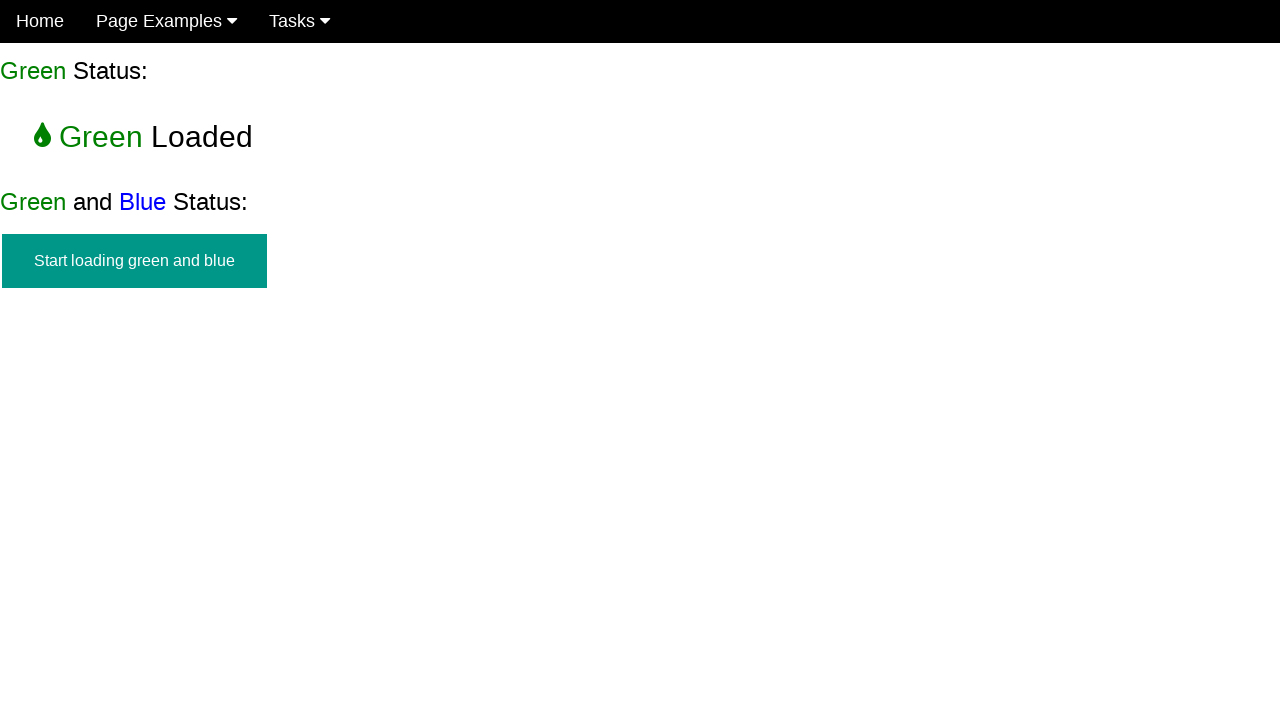

Verified green button remains hidden after completion
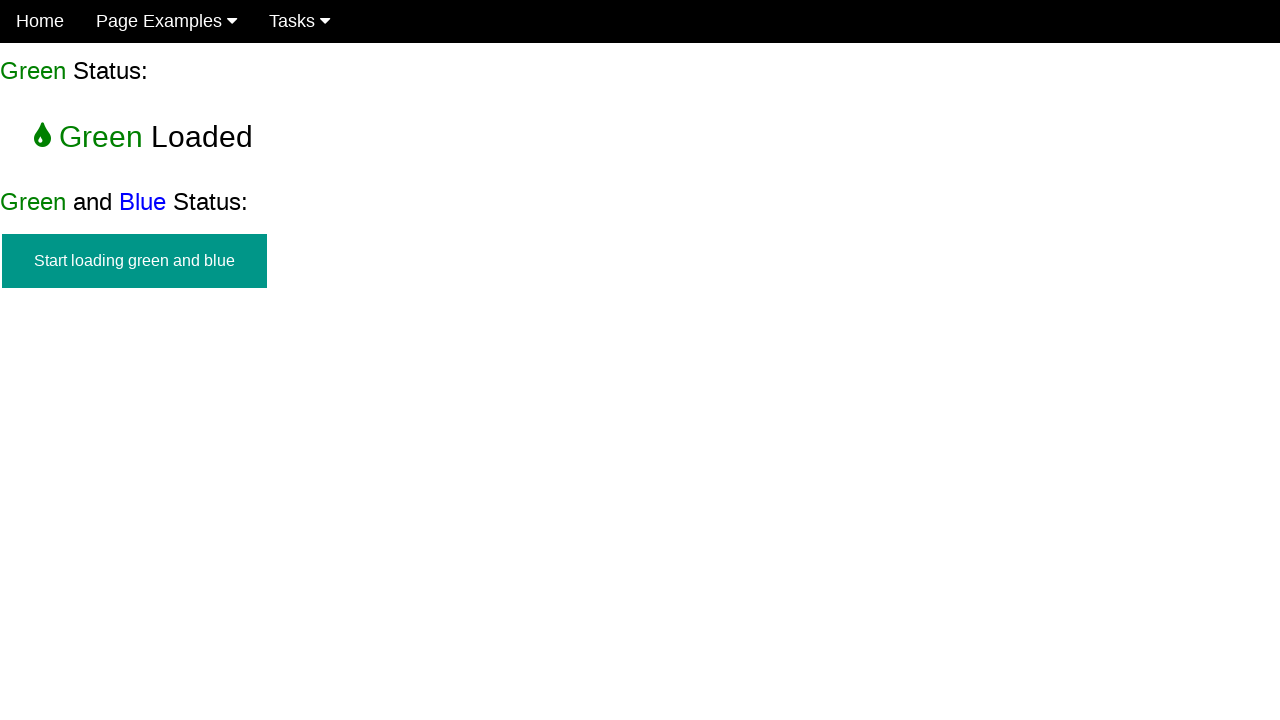

Verified loading indicator is no longer visible
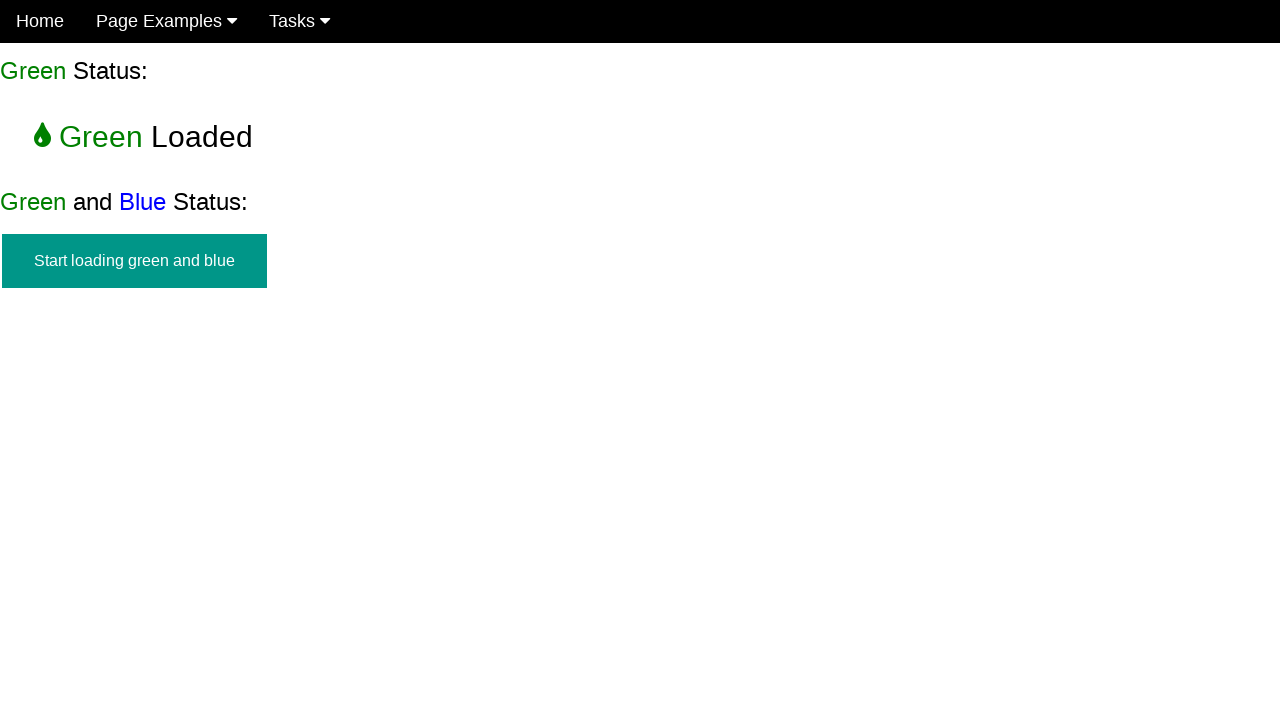

Verified success message is visible
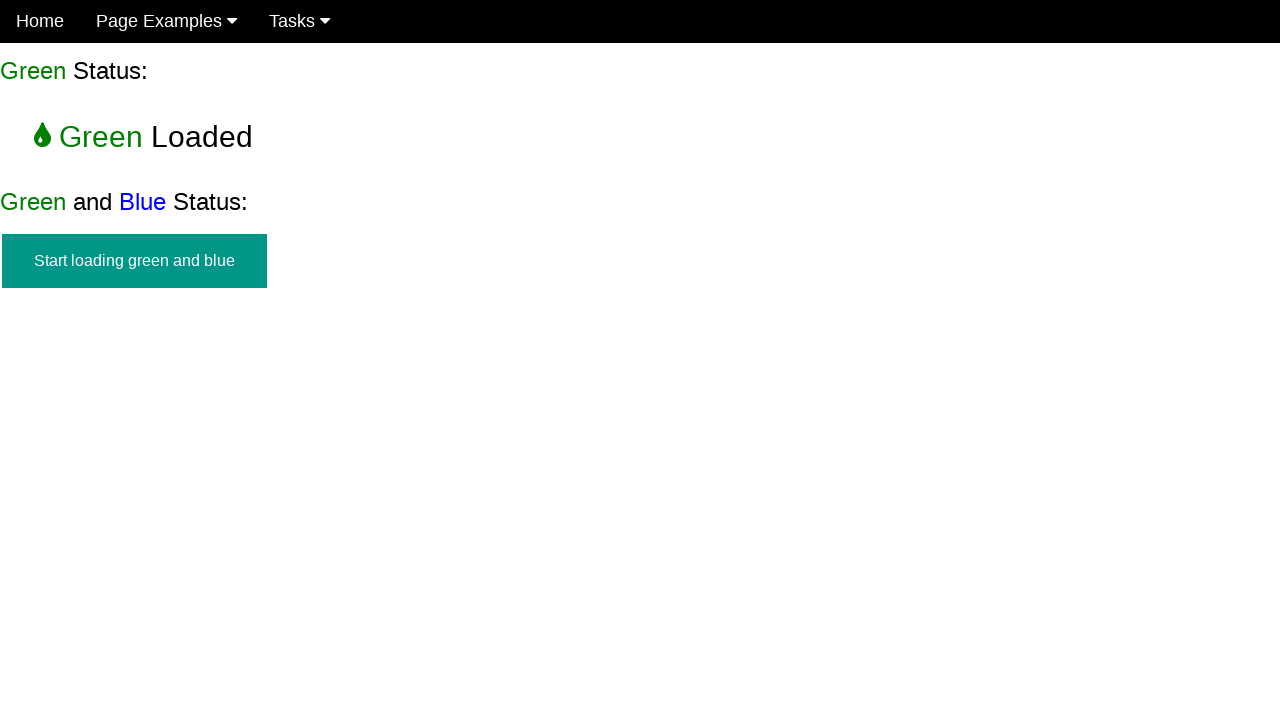

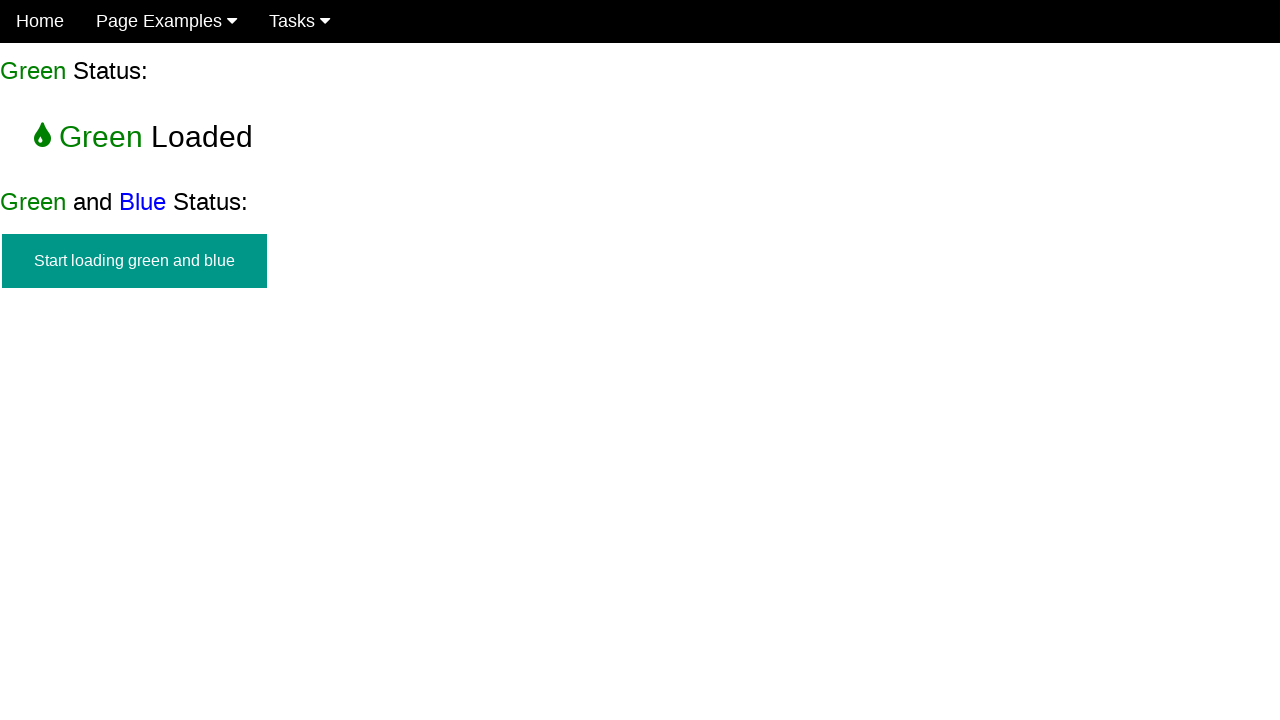